Navigates to the Selenium website and scrolls to the "Donate to Selenium" section using JavaScript scrolling

Starting URL: https://www.selenium.dev

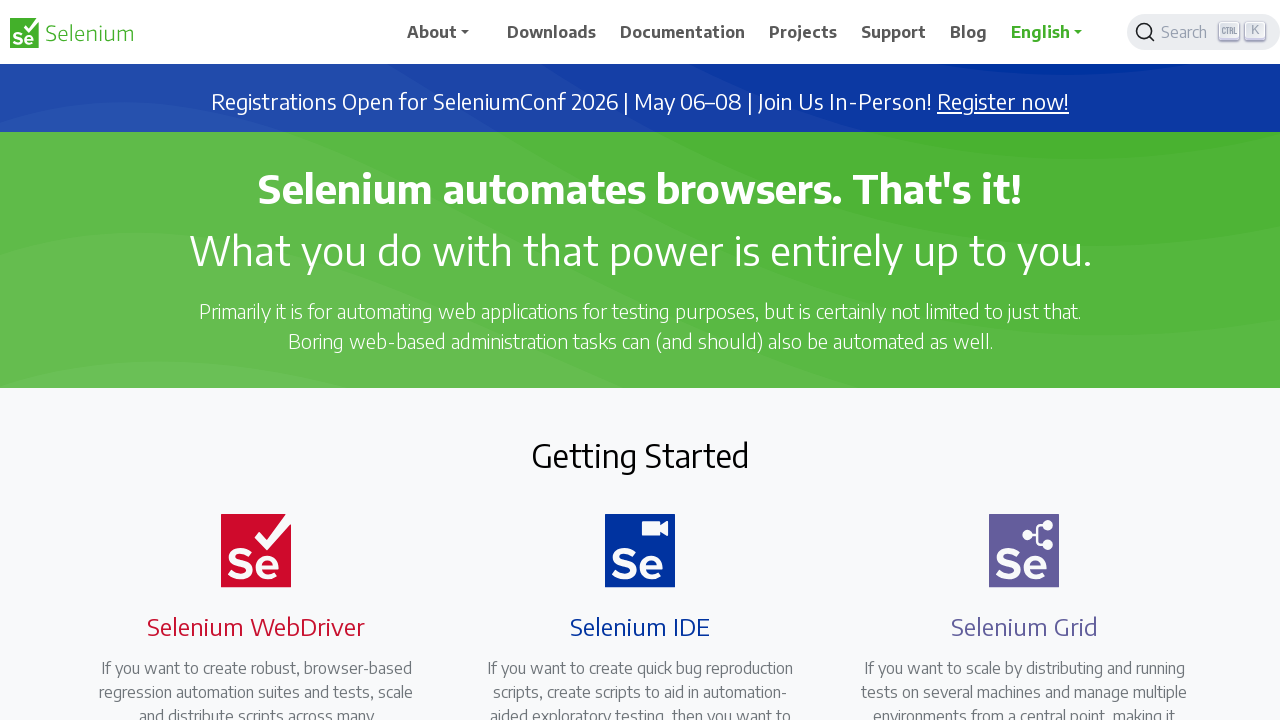

Navigated to Selenium website
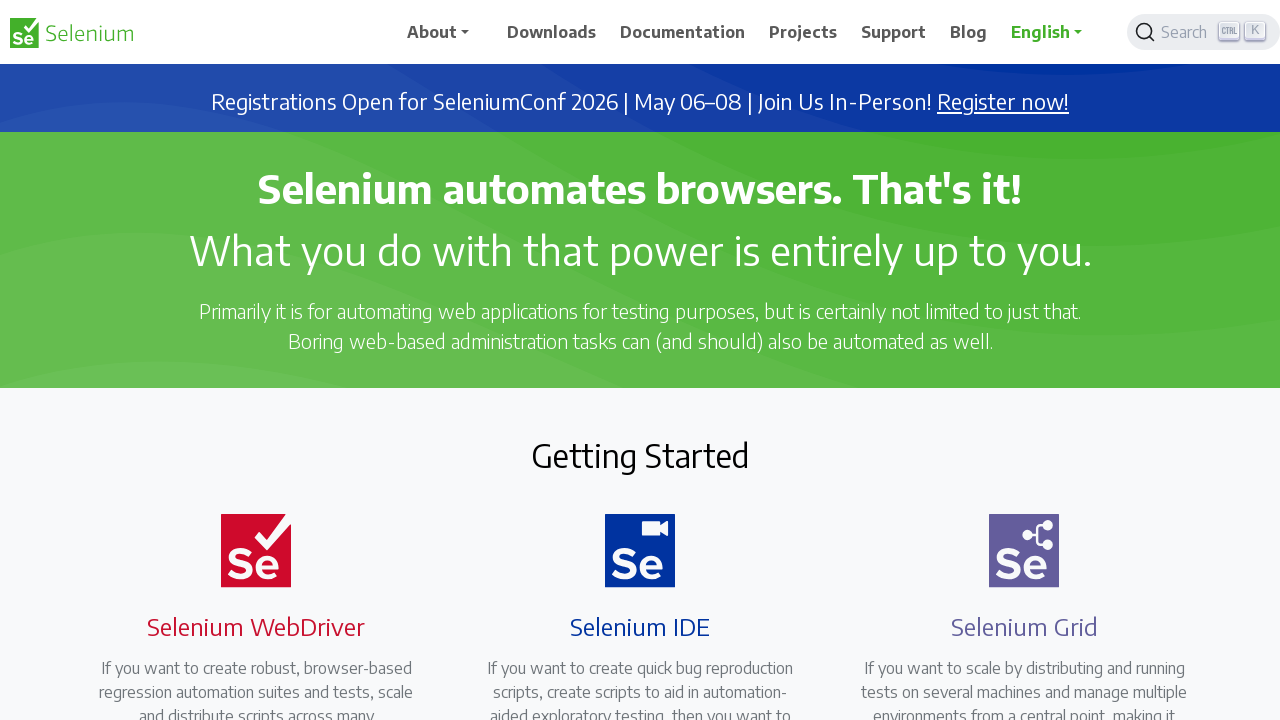

Scrolled left by 4000 pixels using JavaScript
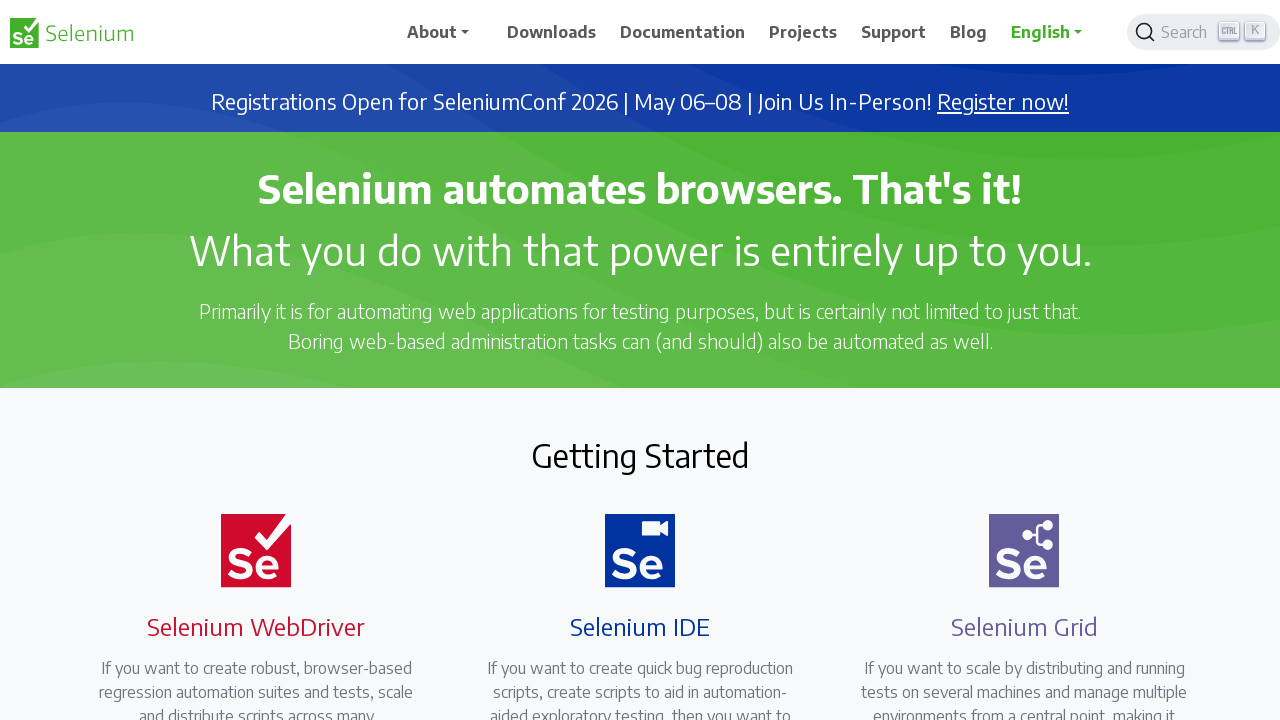

Located 'Donate to Selenium' element
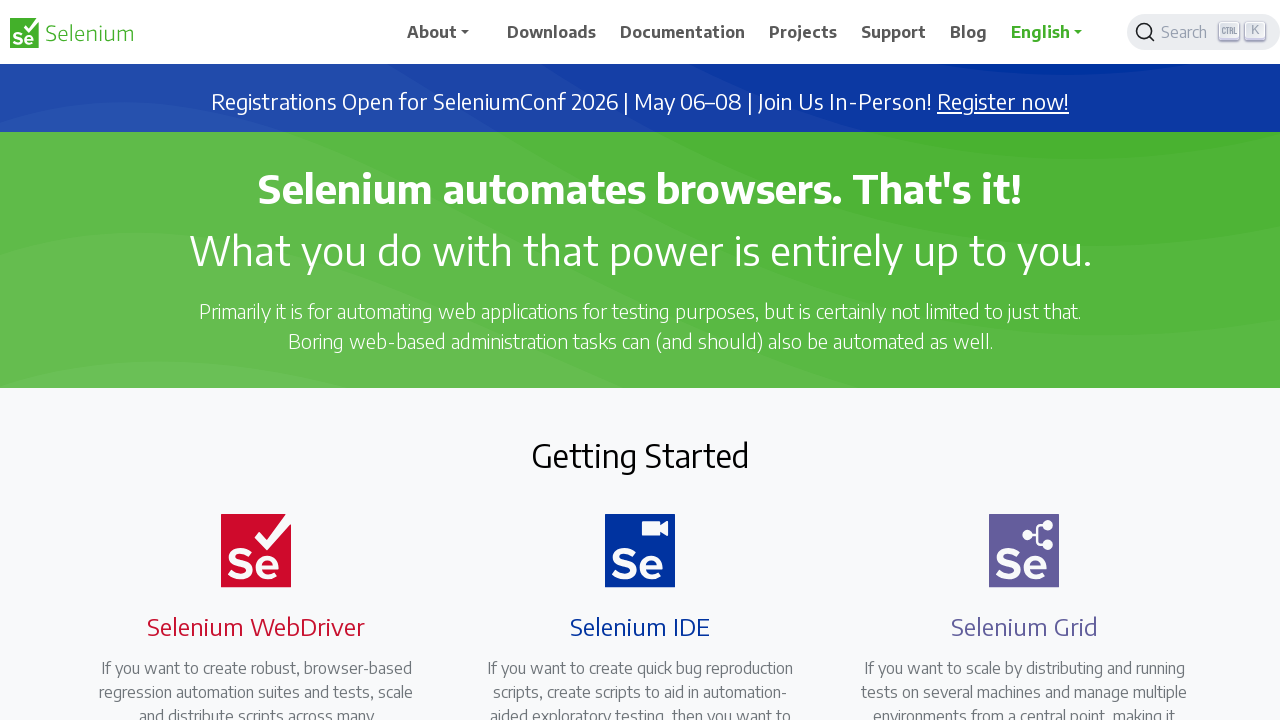

Scrolled to 'Donate to Selenium' element using scroll_into_view_if_needed()
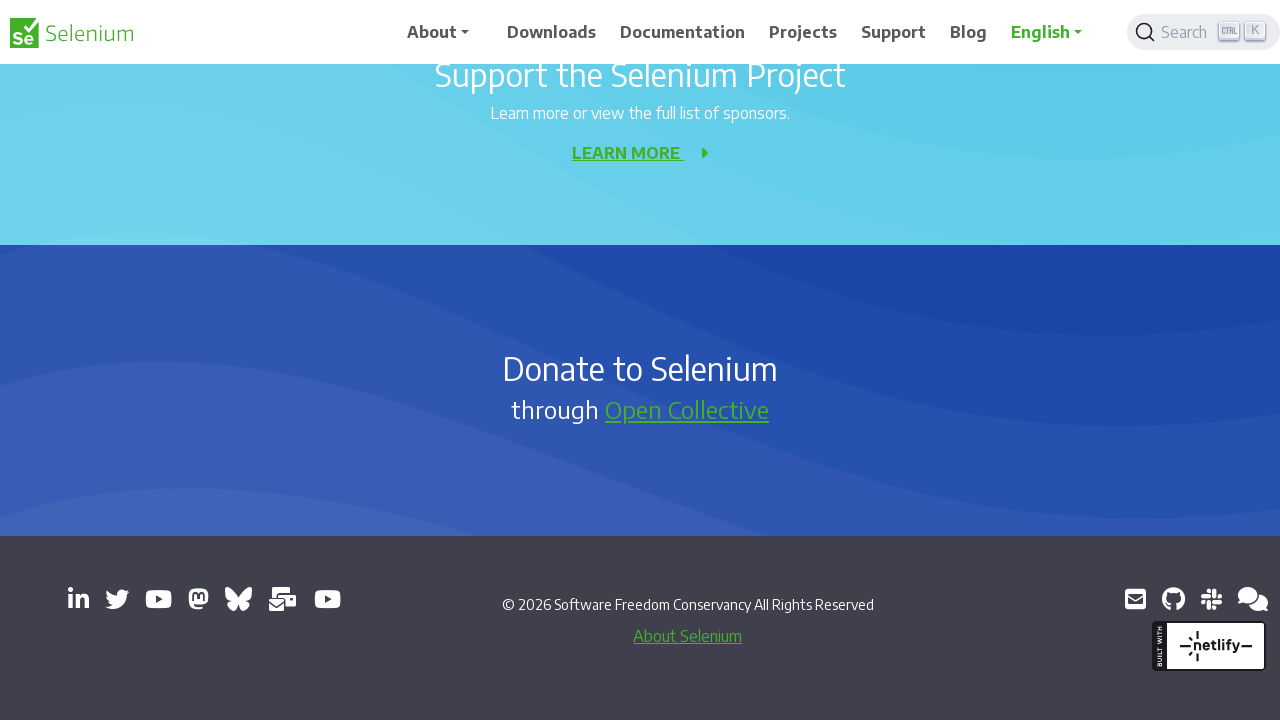

Retrieved bounding box of 'Donate to Selenium' element
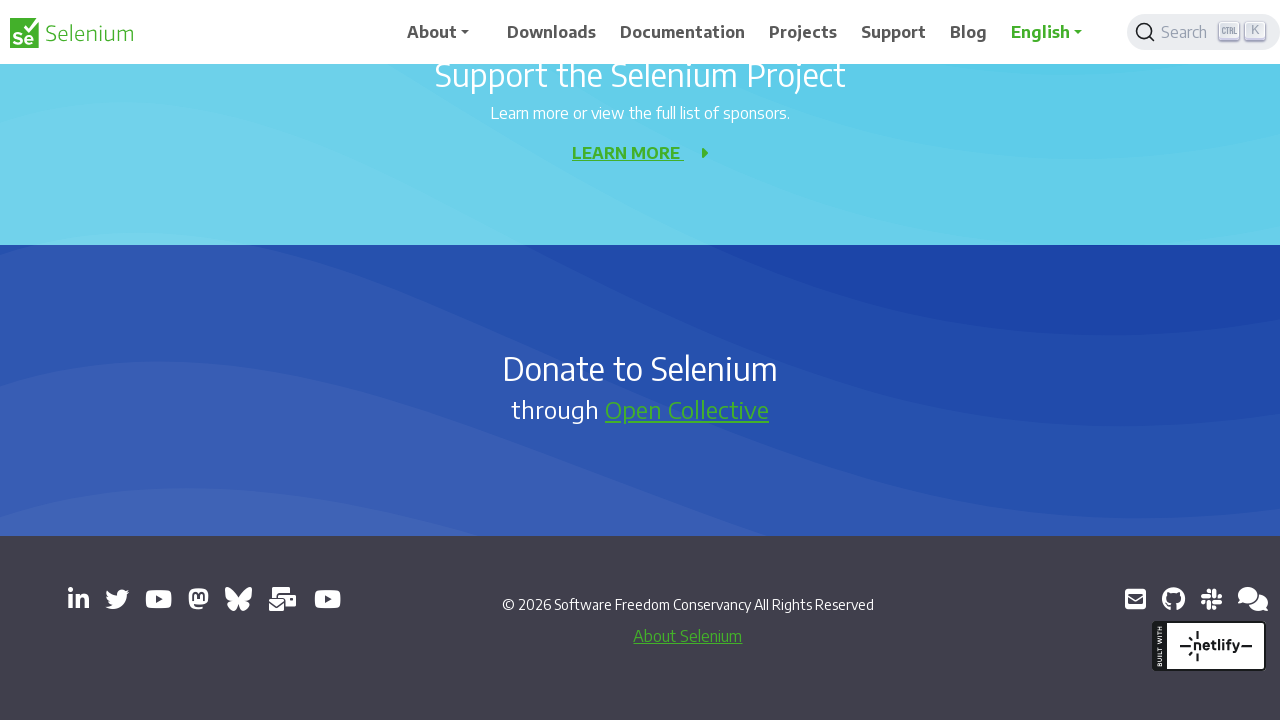

Scrolled to element coordinates: x=28, y=348.90625
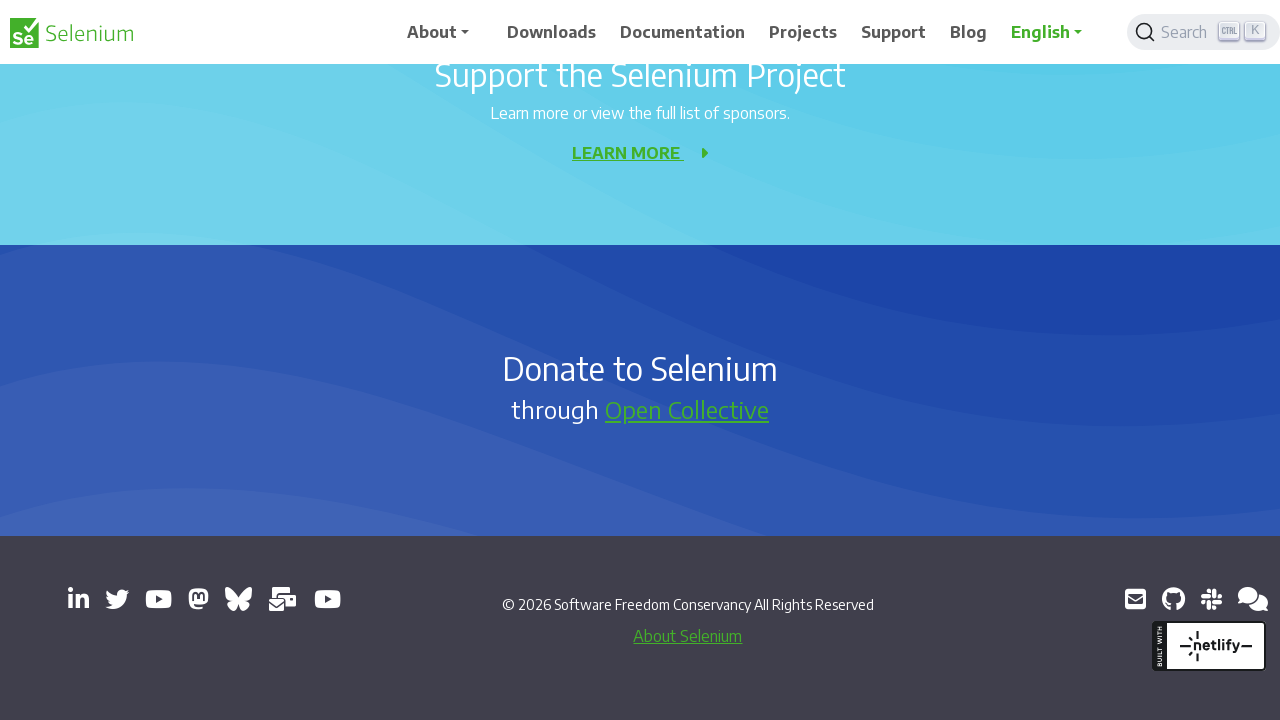

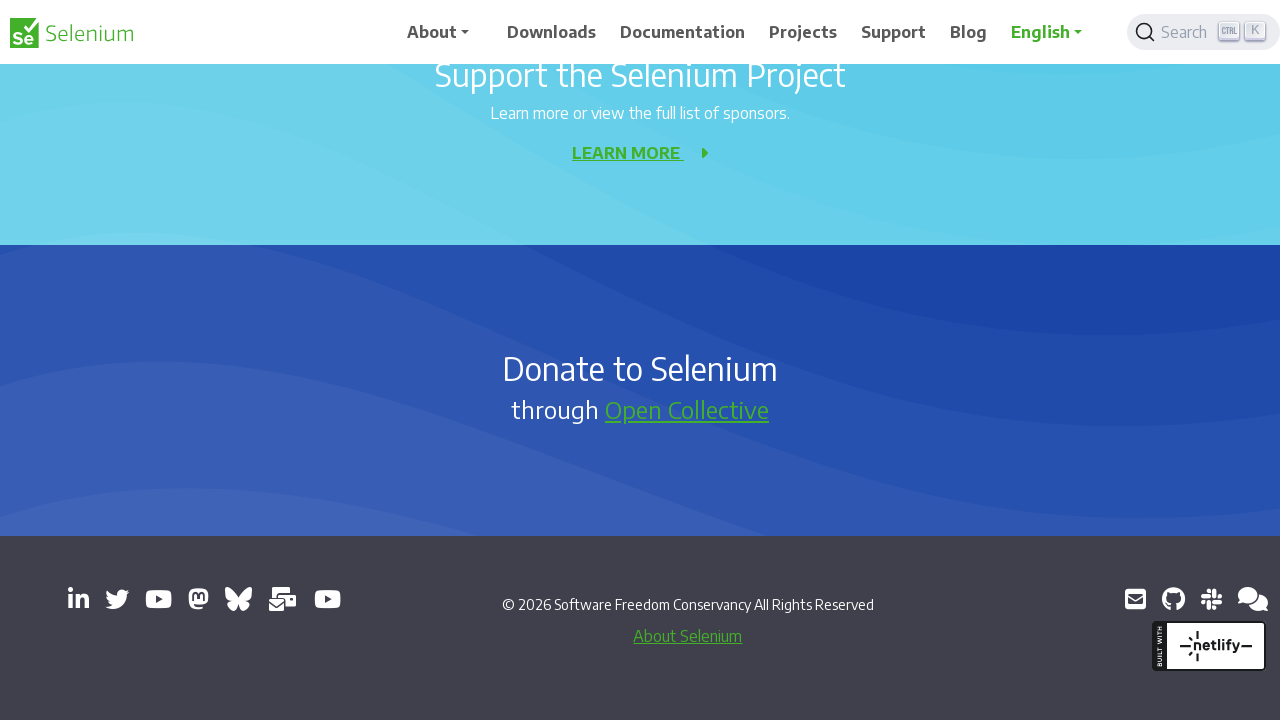